Tests a simple form by filling in first name, last name, city, and country fields, then submitting the form by clicking a button.

Starting URL: http://suninjuly.github.io/simple_form_find_task.html

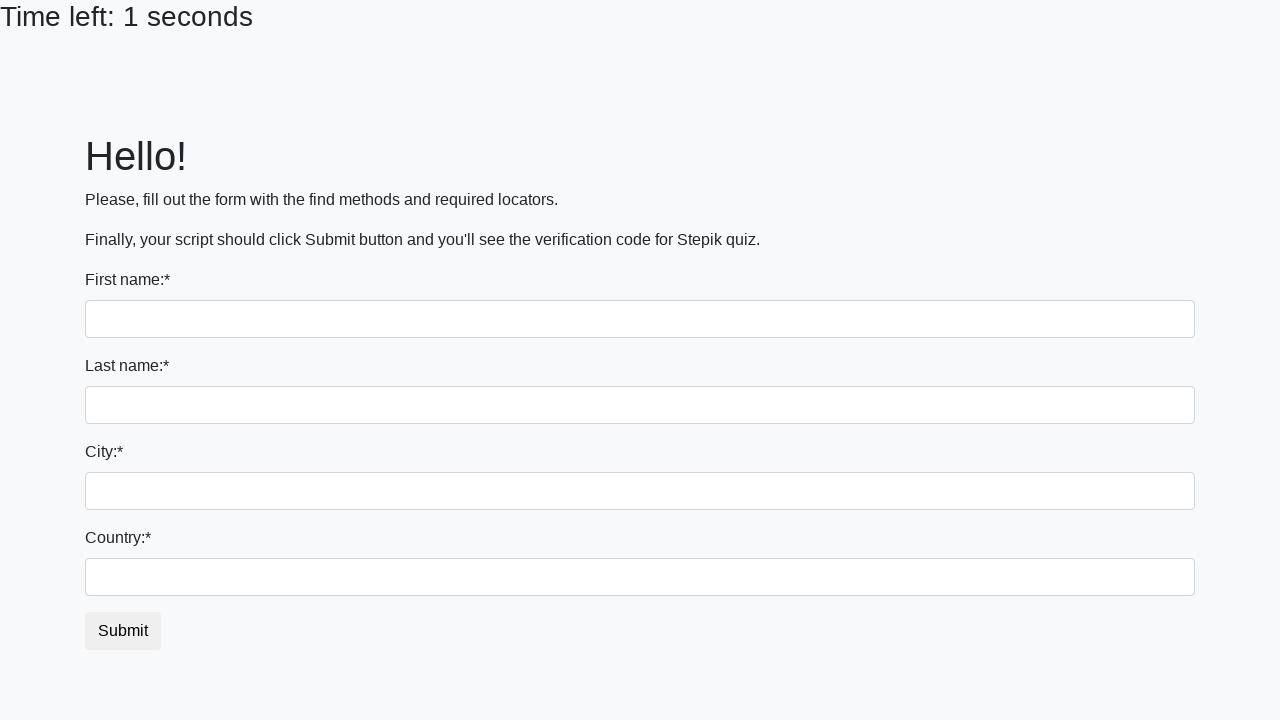

Filled first name field with 'Ivan' on input
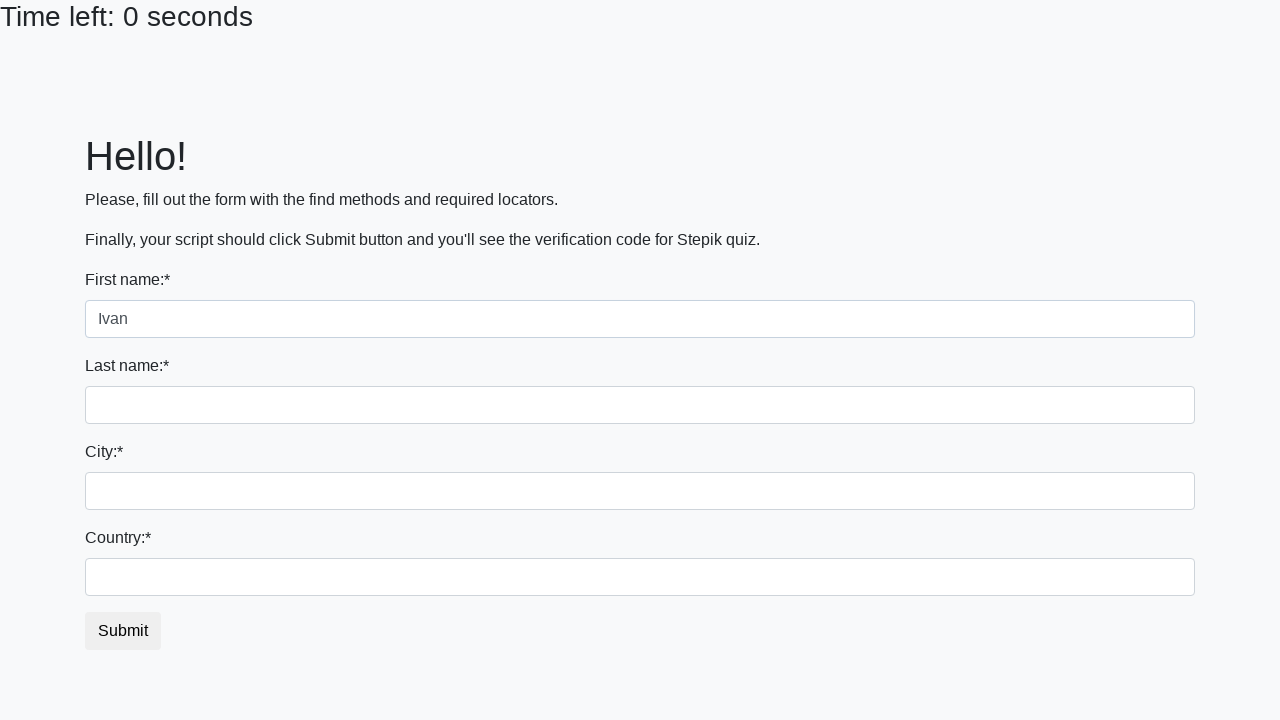

Filled last name field with 'Petrov' on input[name='last_name']
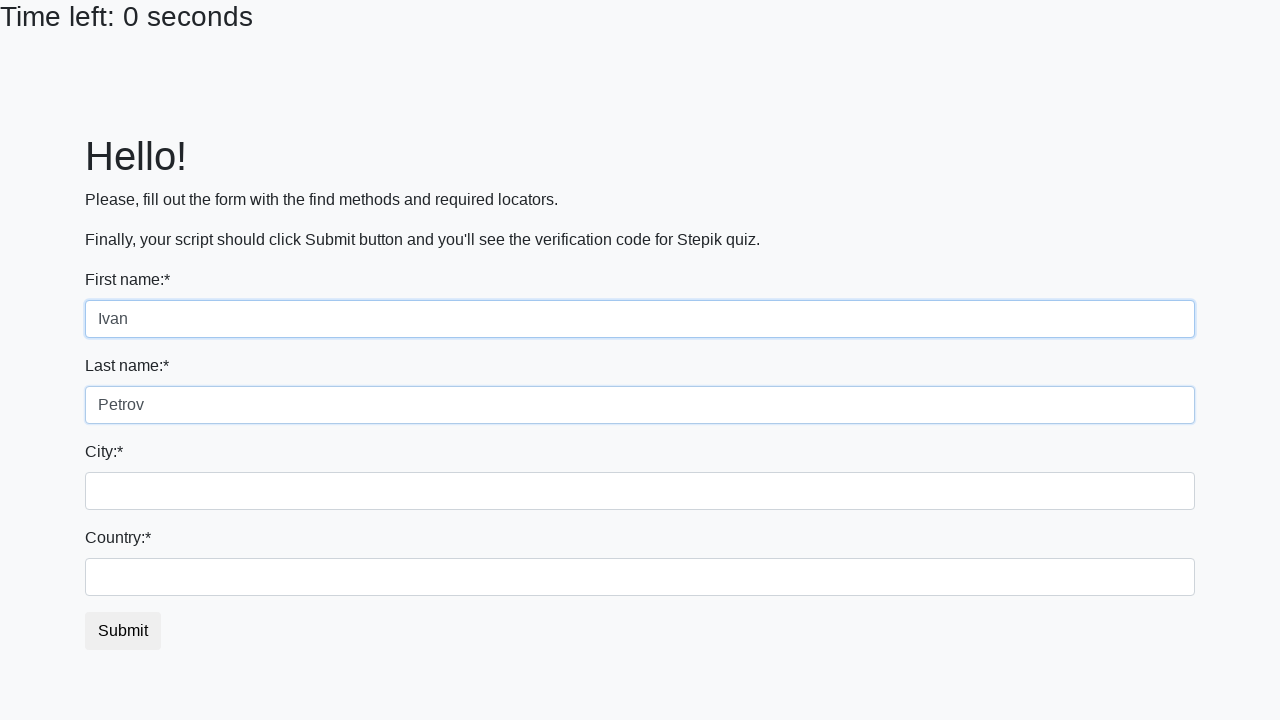

Filled city field with 'Smolensk' on .city
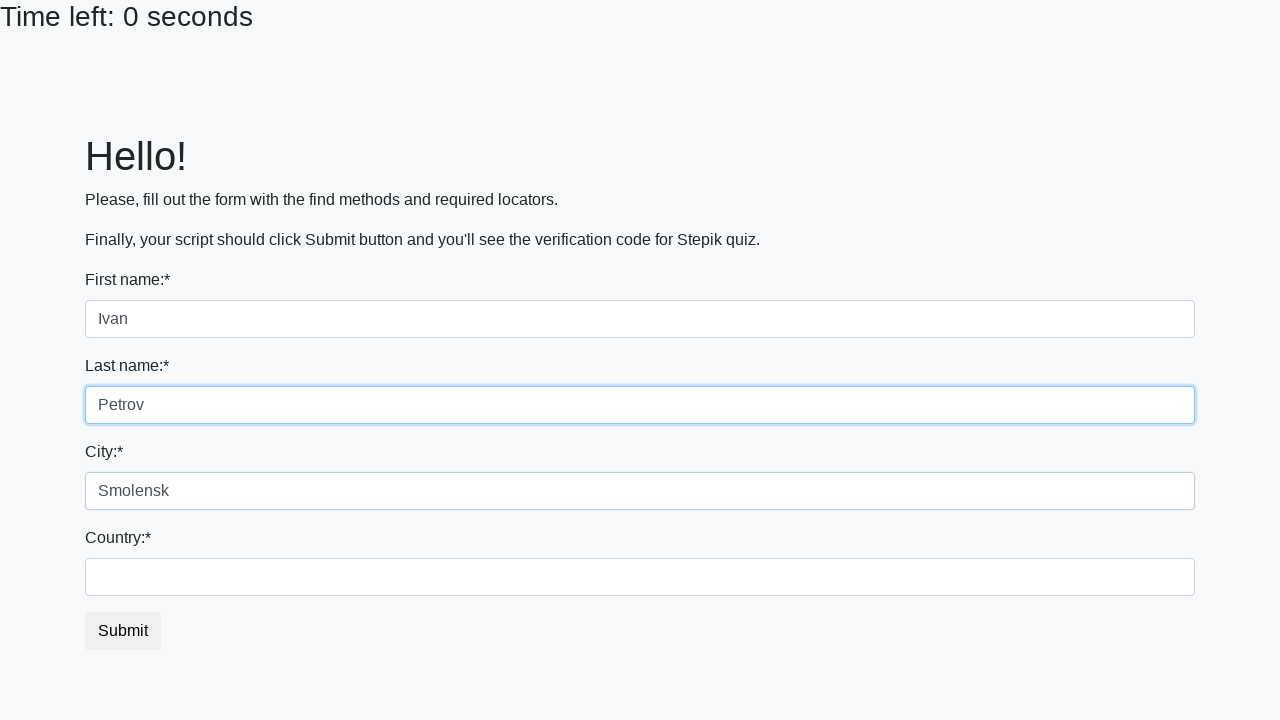

Filled country field with 'Russia' on #country
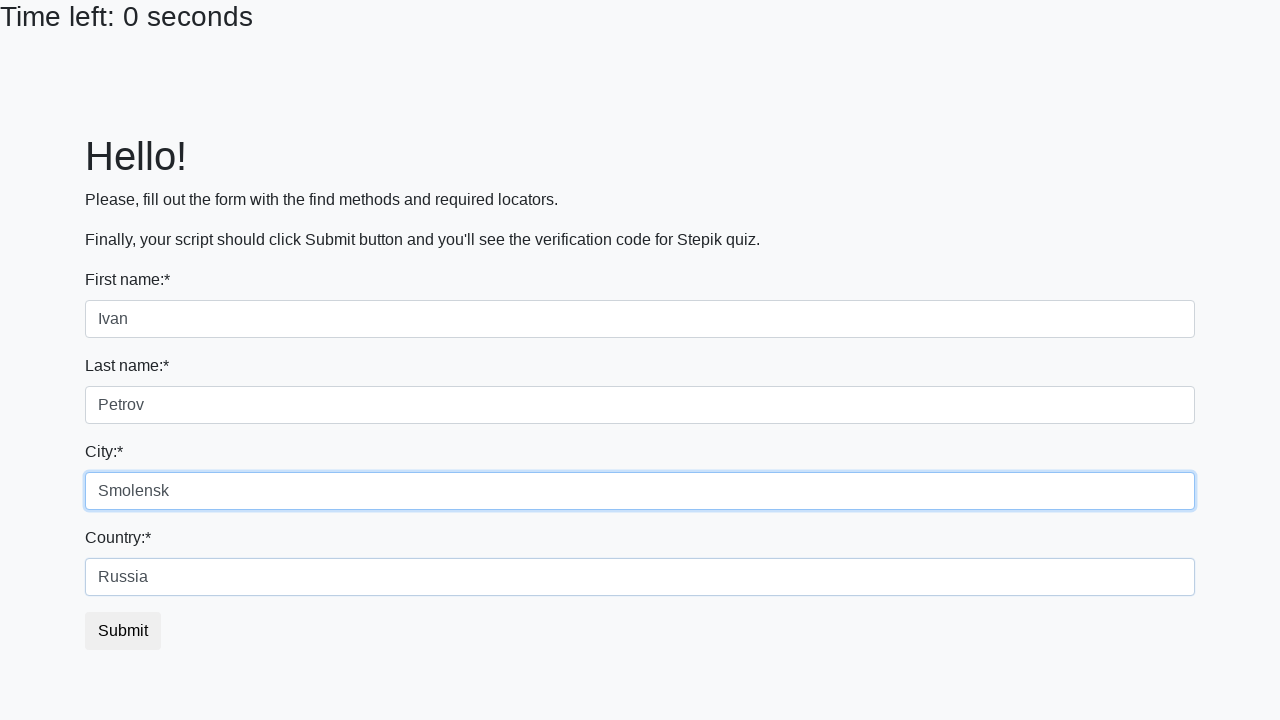

Clicked submit button to submit the form at (123, 631) on button.btn
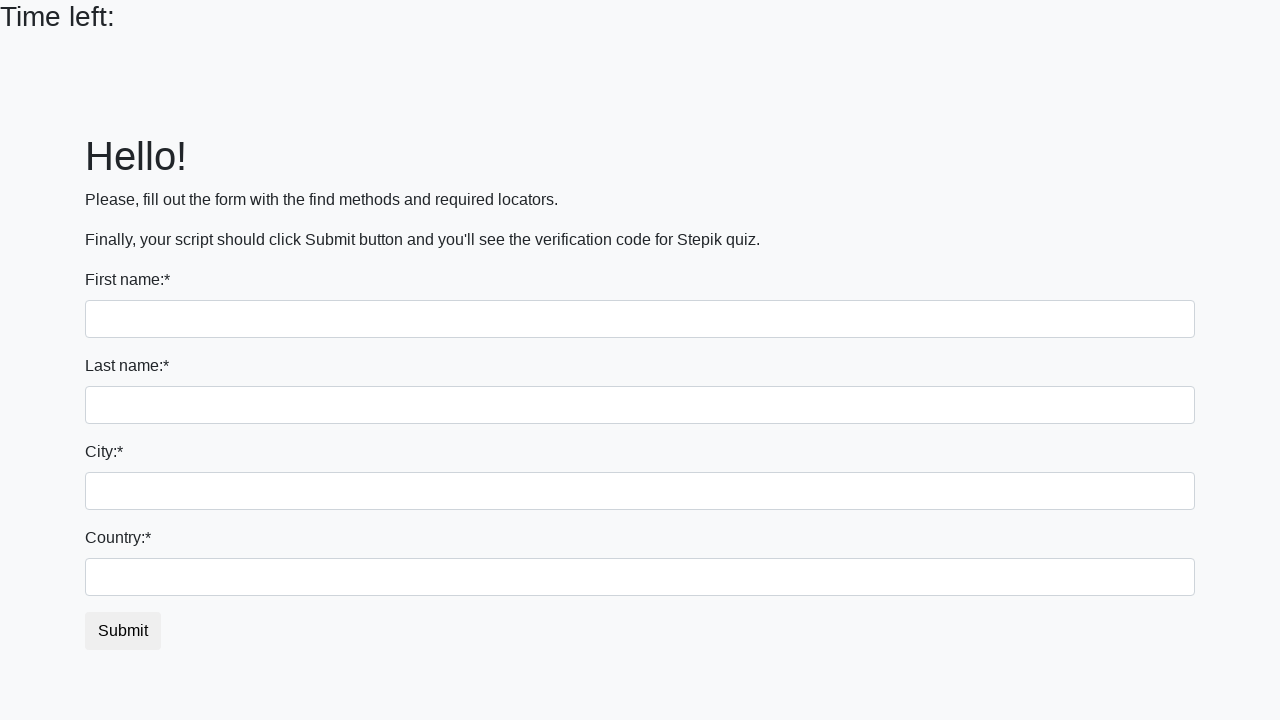

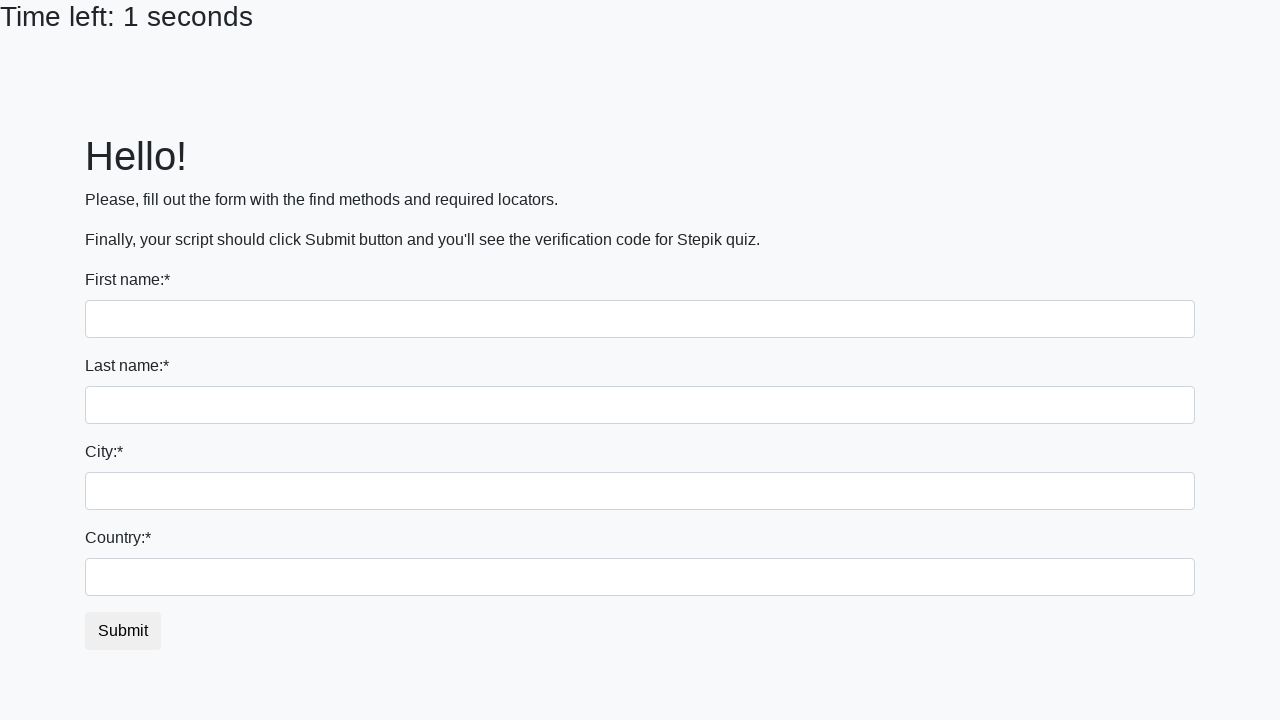